Tests the search functionality by locating and clicking the search button using relative locators positioned to the right of the search box field

Starting URL: https://omayo.blogspot.com/

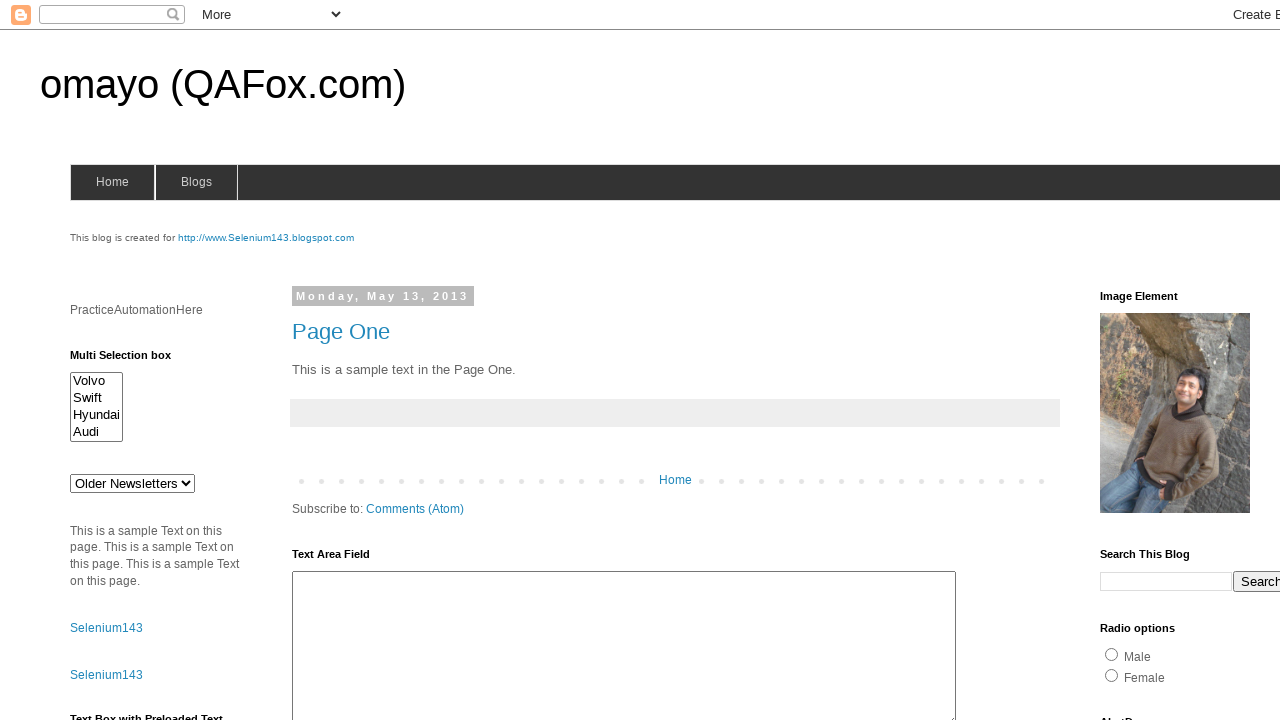

Located search box field with name='q'
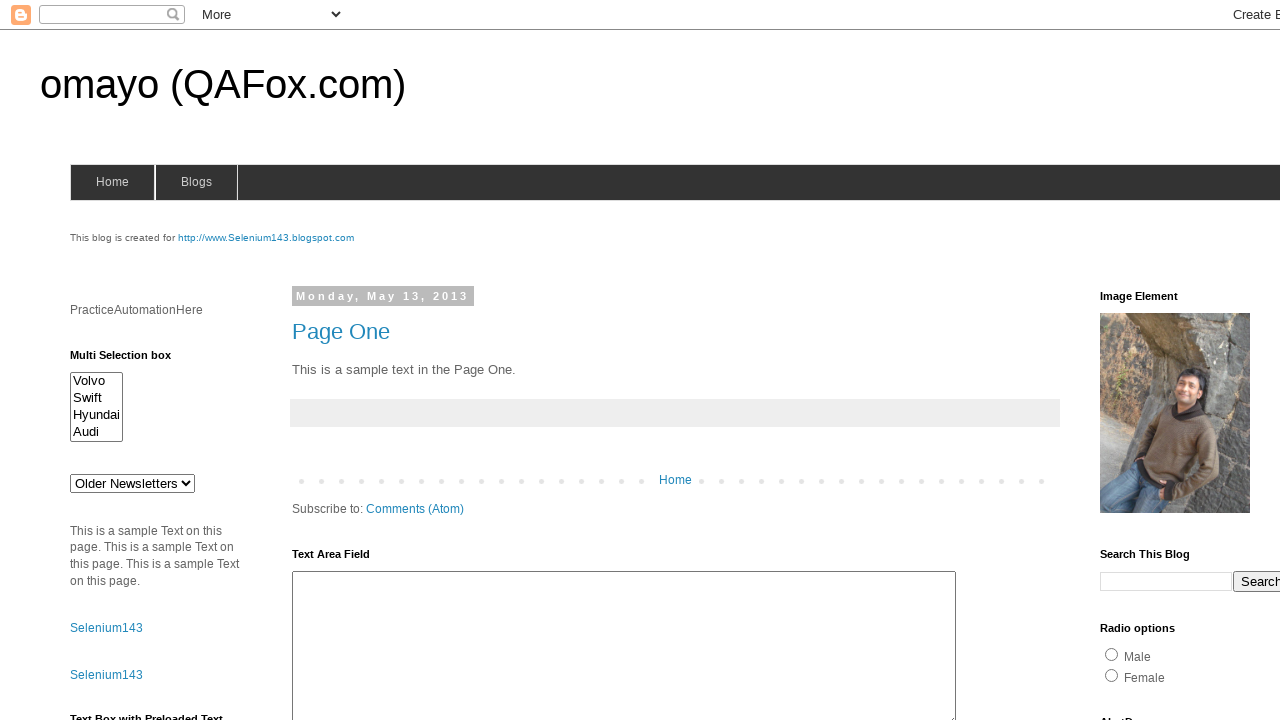

Clicked search button located to the right of the search box using relative locator at (1252, 581) on input:right-of([name='q']) >> nth=0
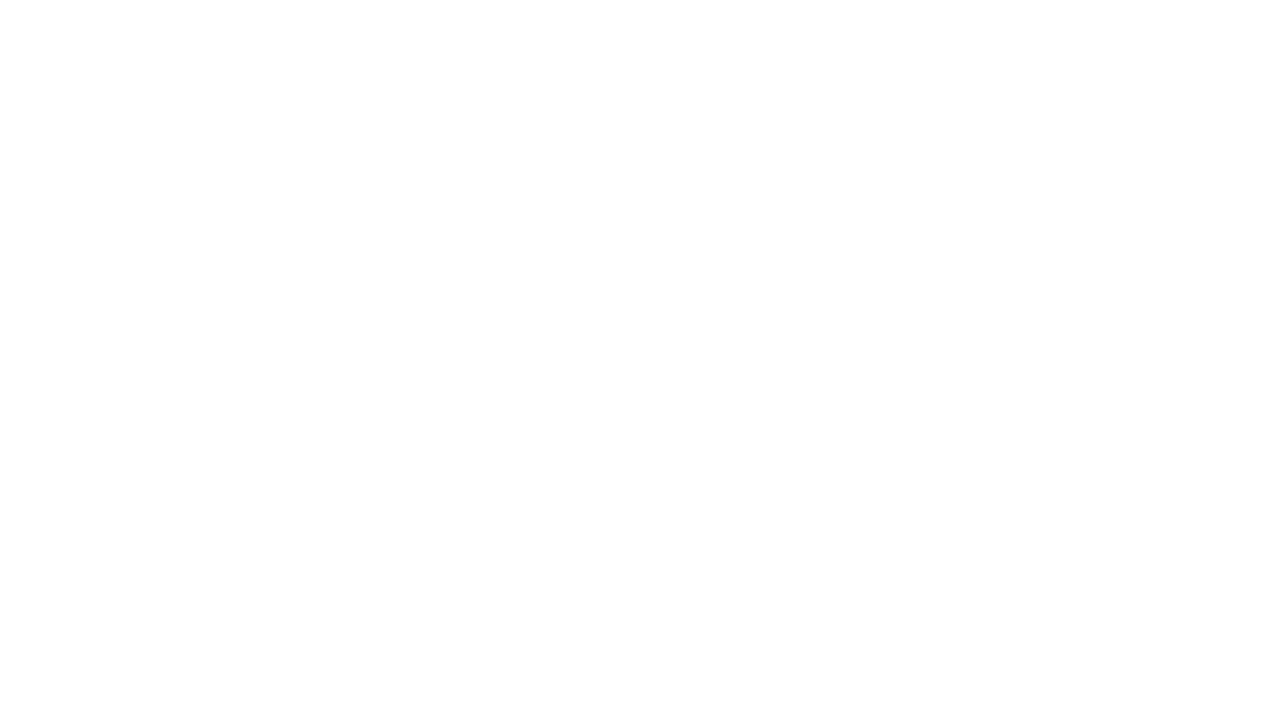

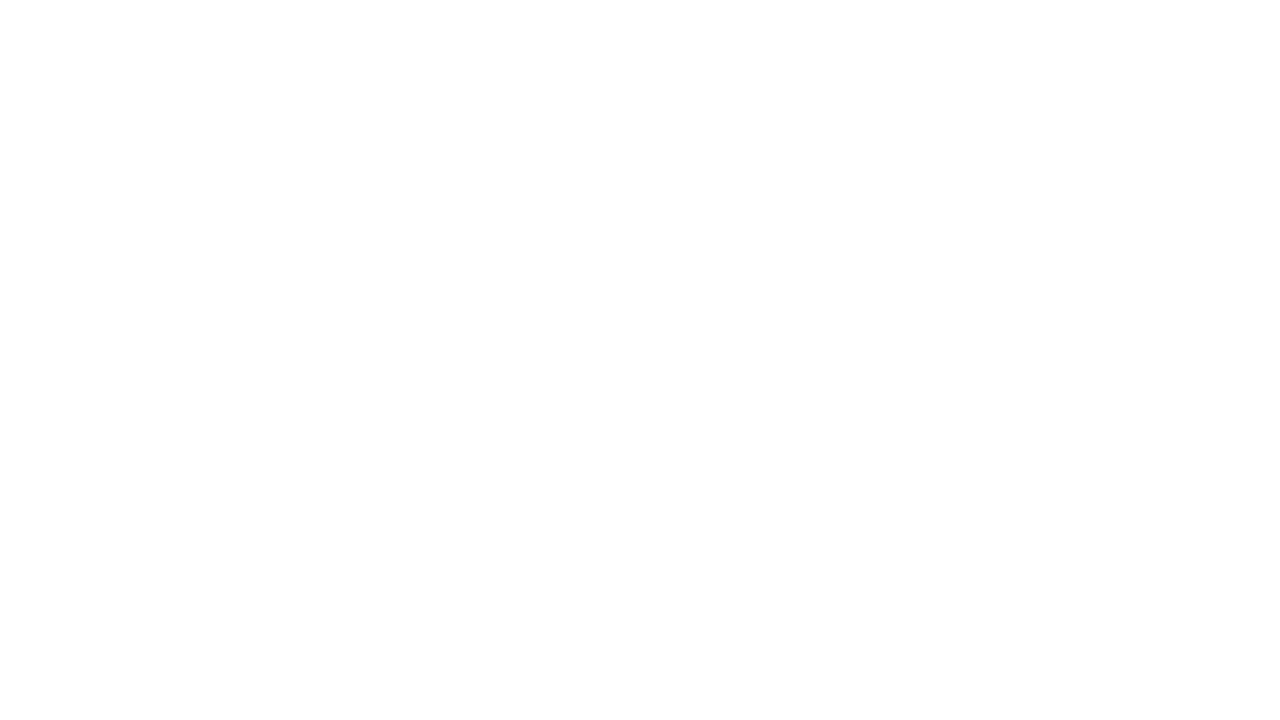